Opens the Lenovo PC page and checks that the browser console does not contain severe errors

Starting URL: https://www.lenovo.com/us/en/pc

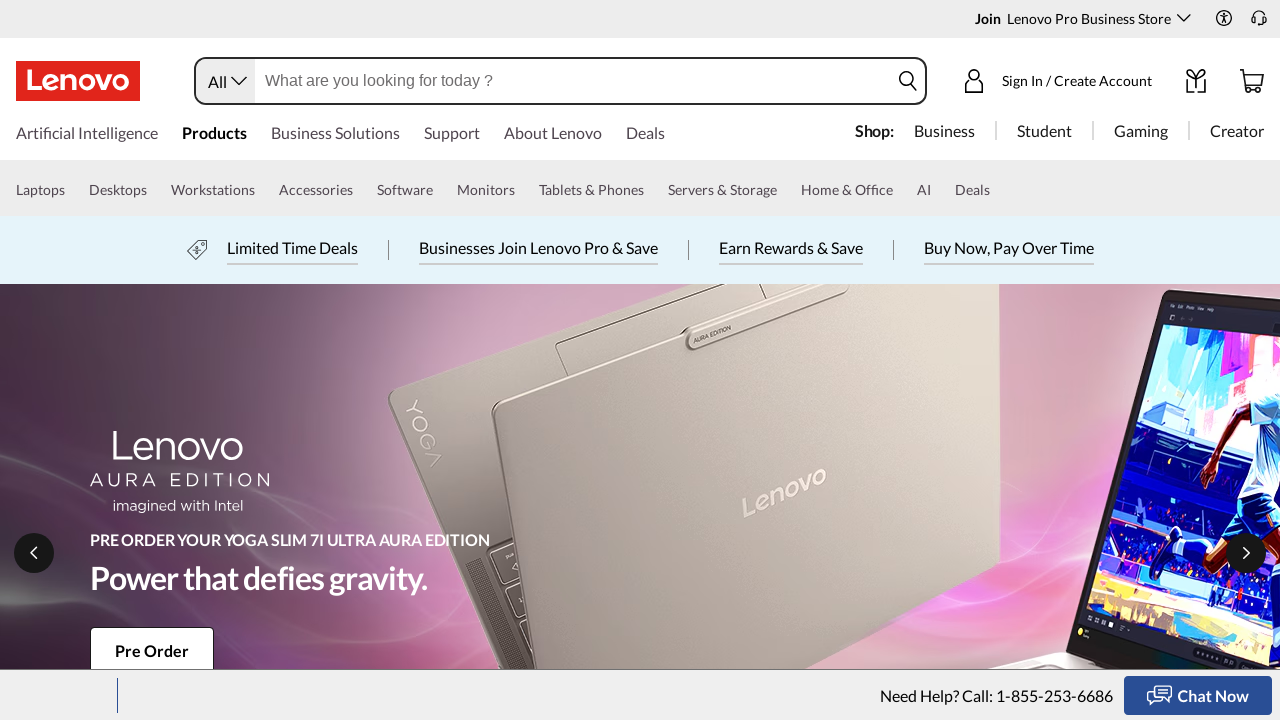

Navigated to Lenovo PC page
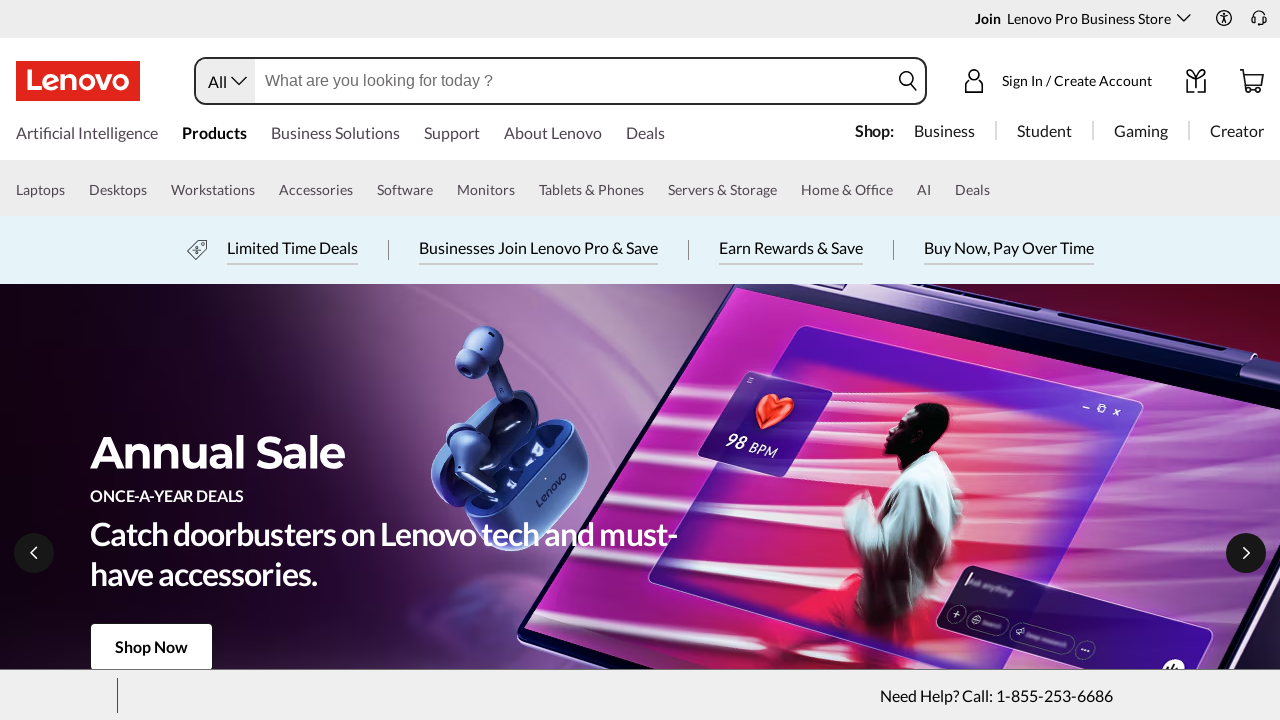

Set up console log listener
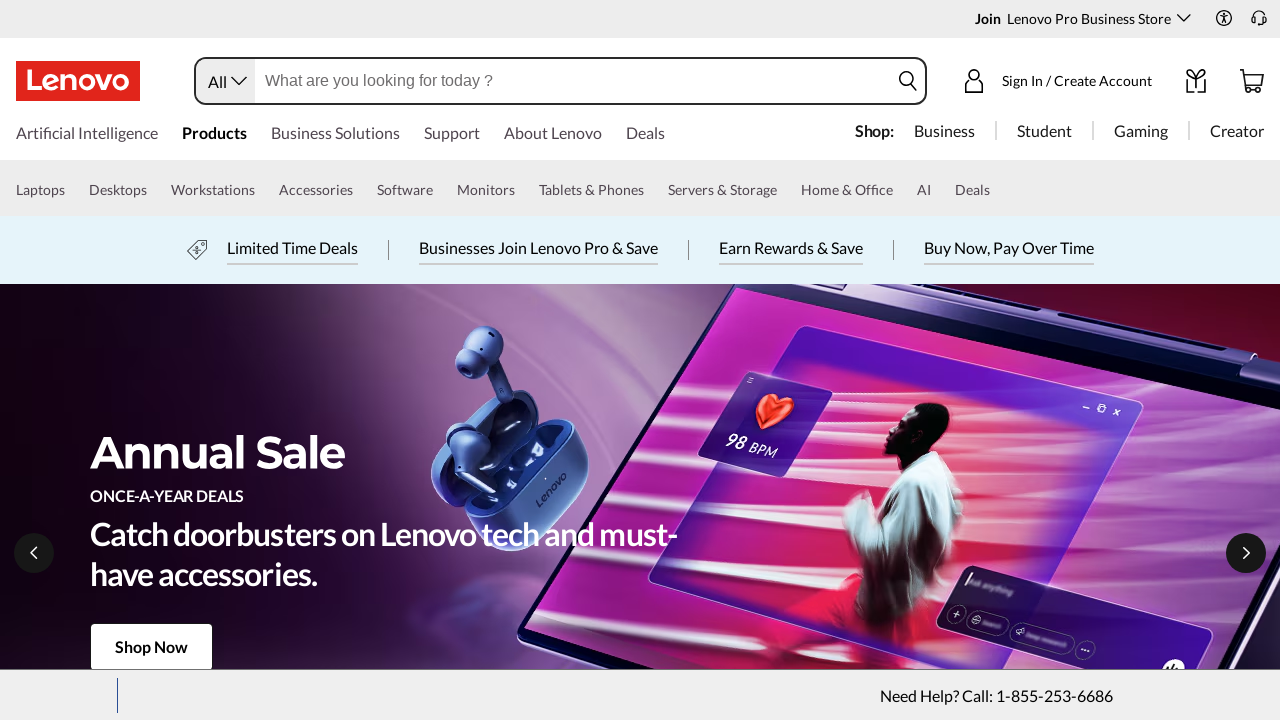

Waited for DOM content to load
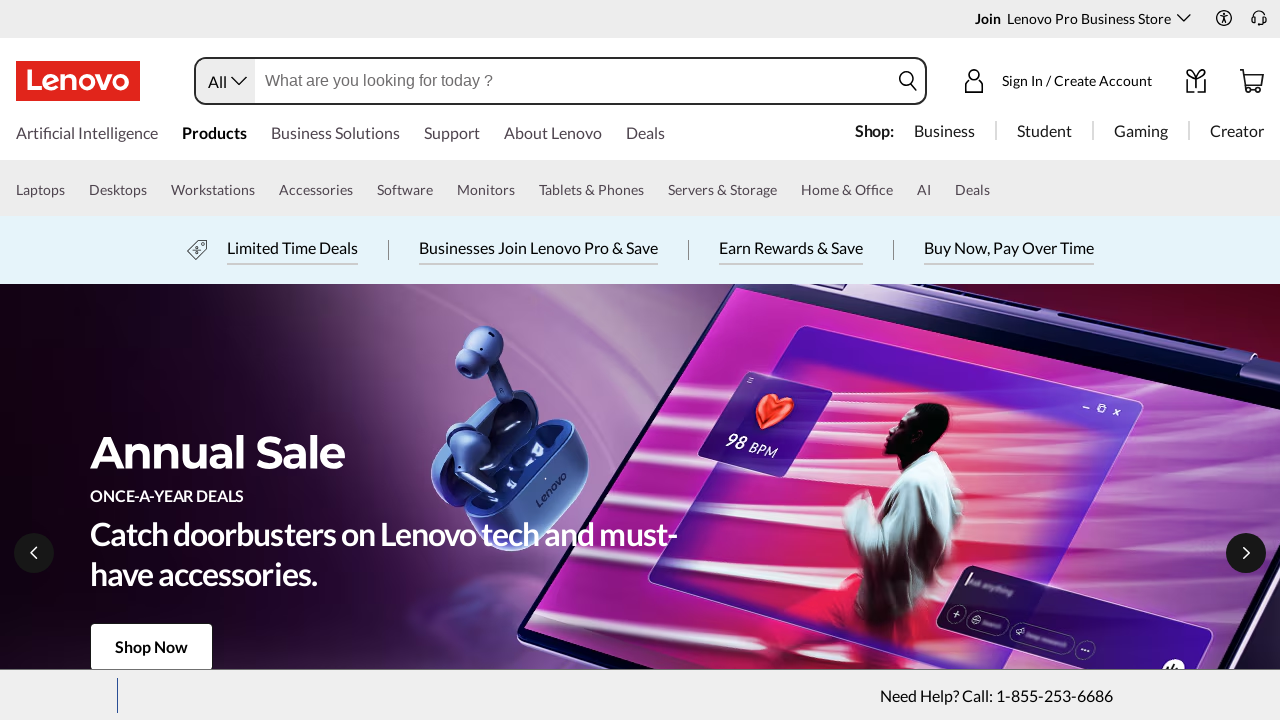

Waited 2 seconds for console errors to appear
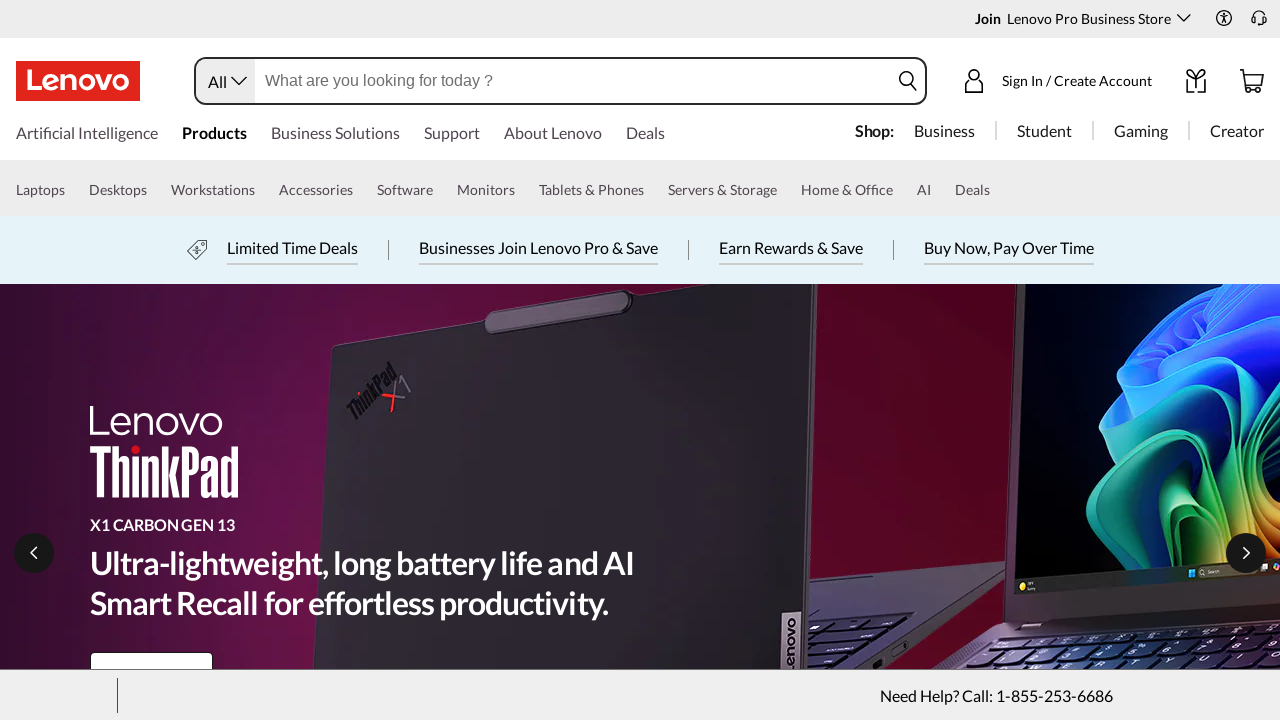

Verified that console does not contain SEVERE errors
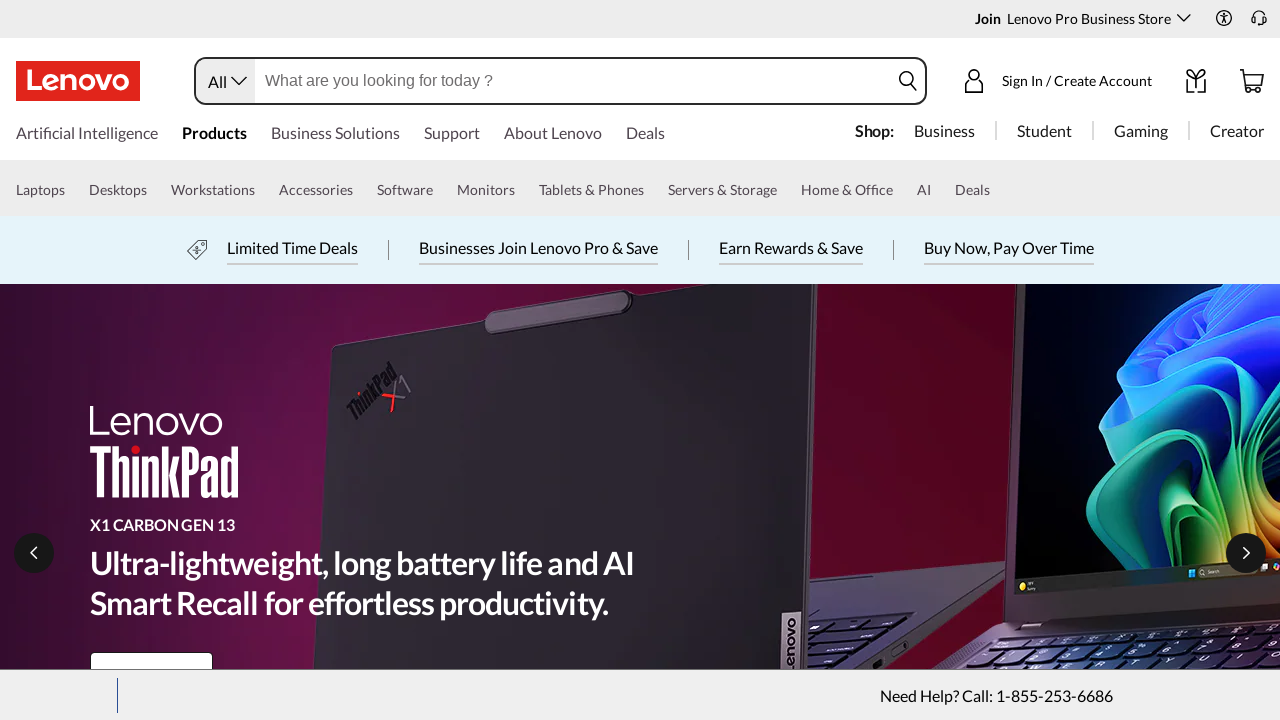

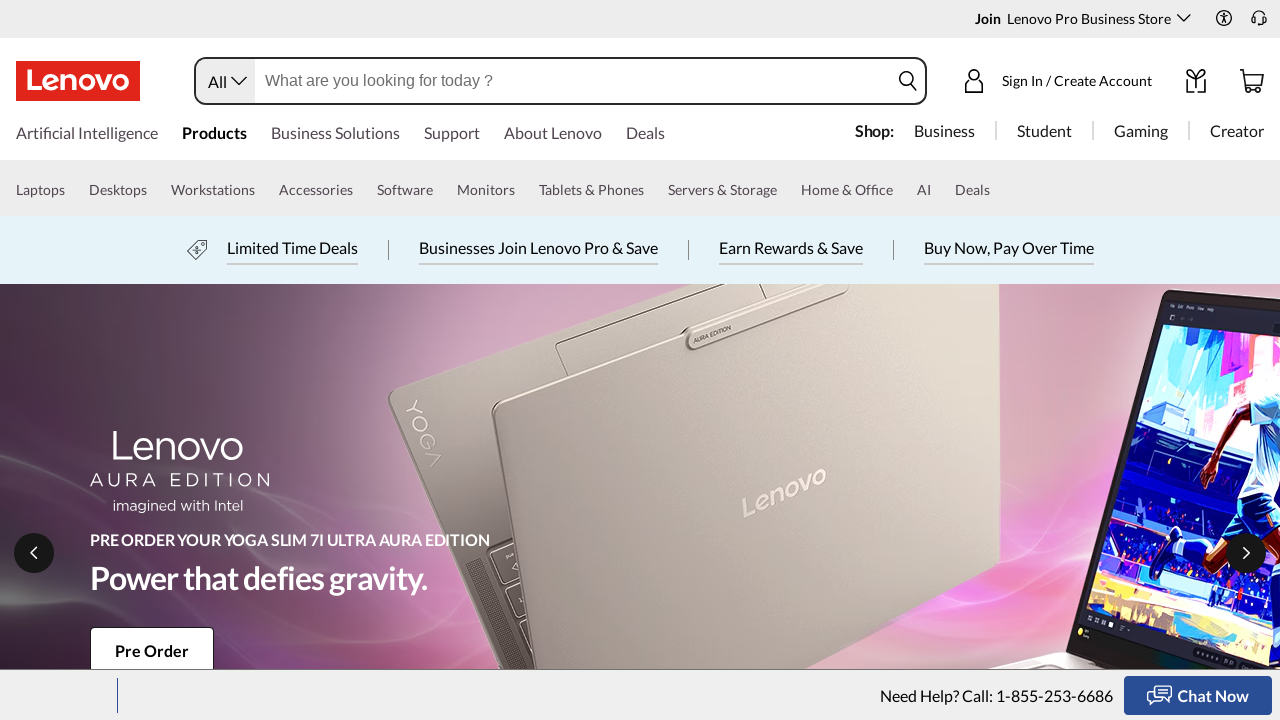